Navigates to CodeceptJS website and verifies the URL contains codecept.io

Starting URL: https://codecept.io/

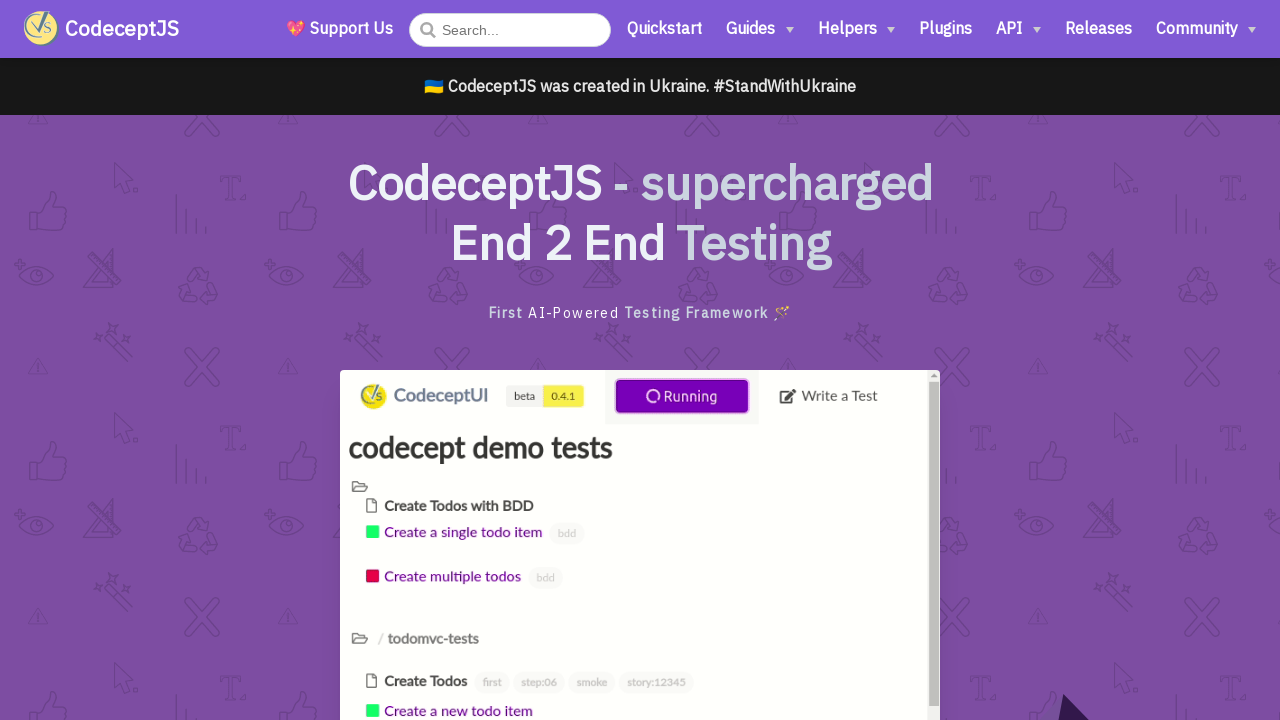

Verified that URL contains 'codecept.io'
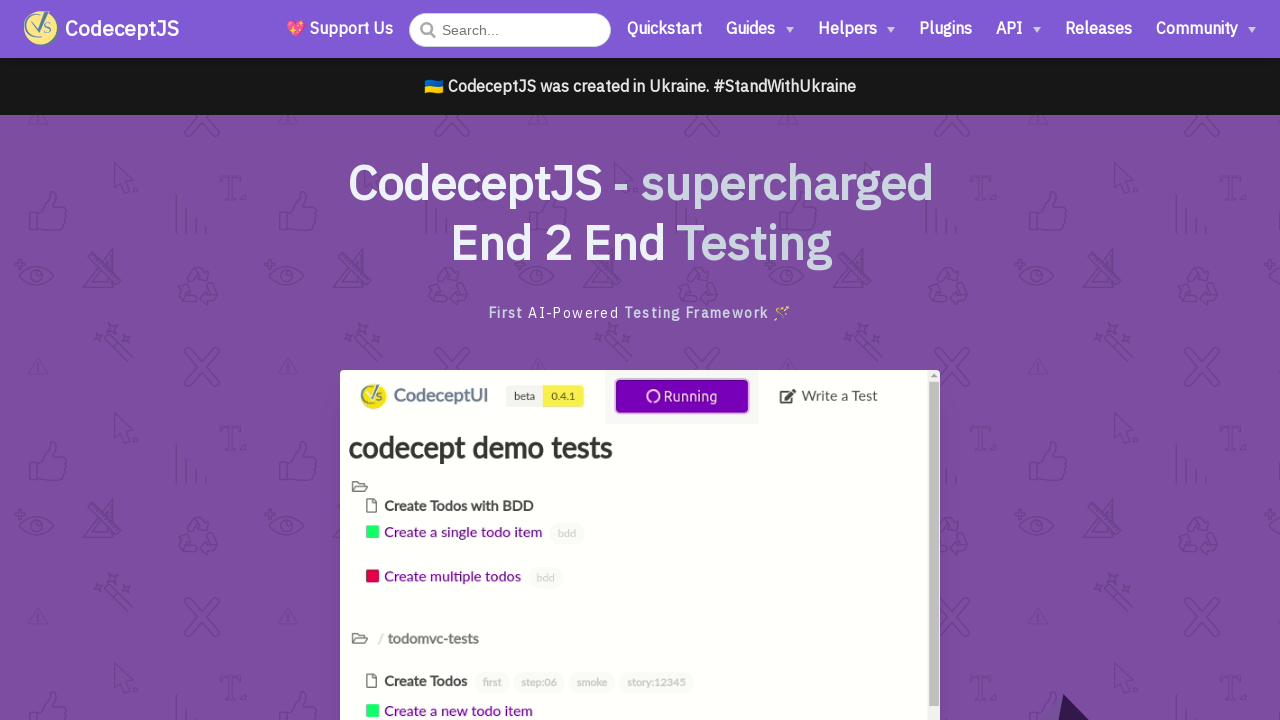

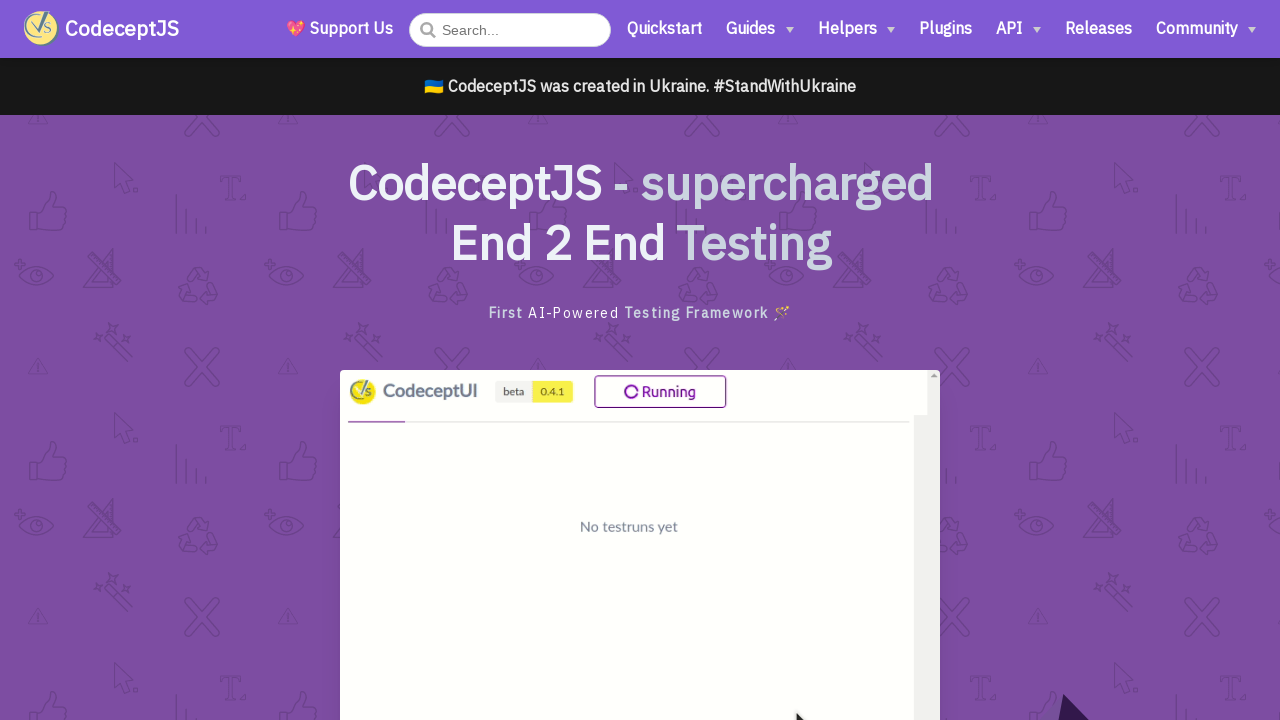